Tests basic browser automation by navigating to 5paisa.com and maximizing the browser window

Starting URL: https://www.5paisa.com/

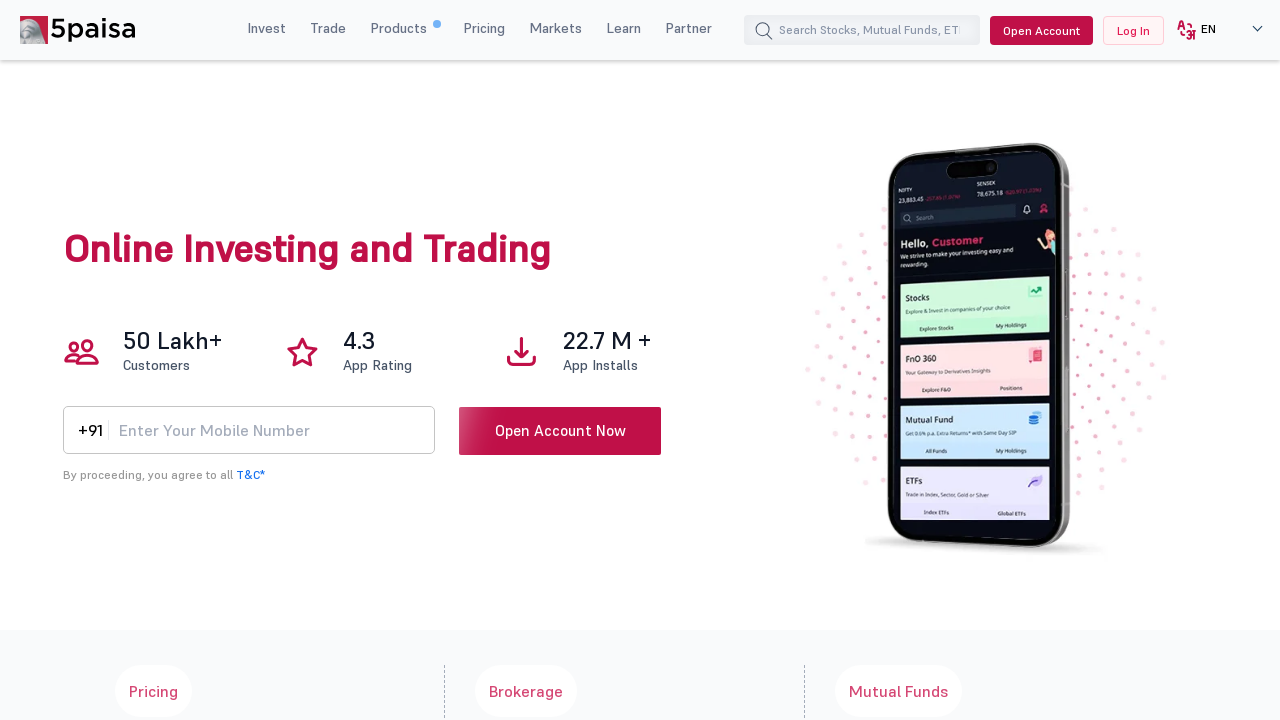

Page loaded (domcontentloaded state reached)
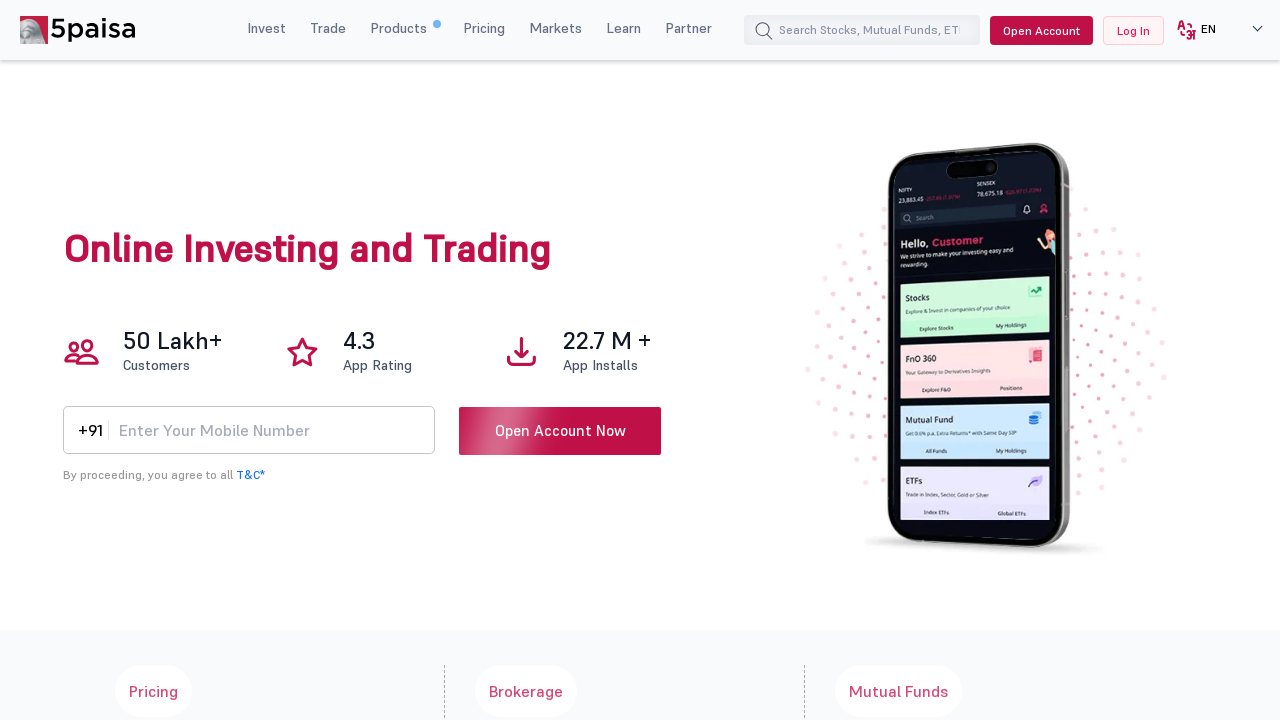

Browser window maximized to 1920x1080 viewport
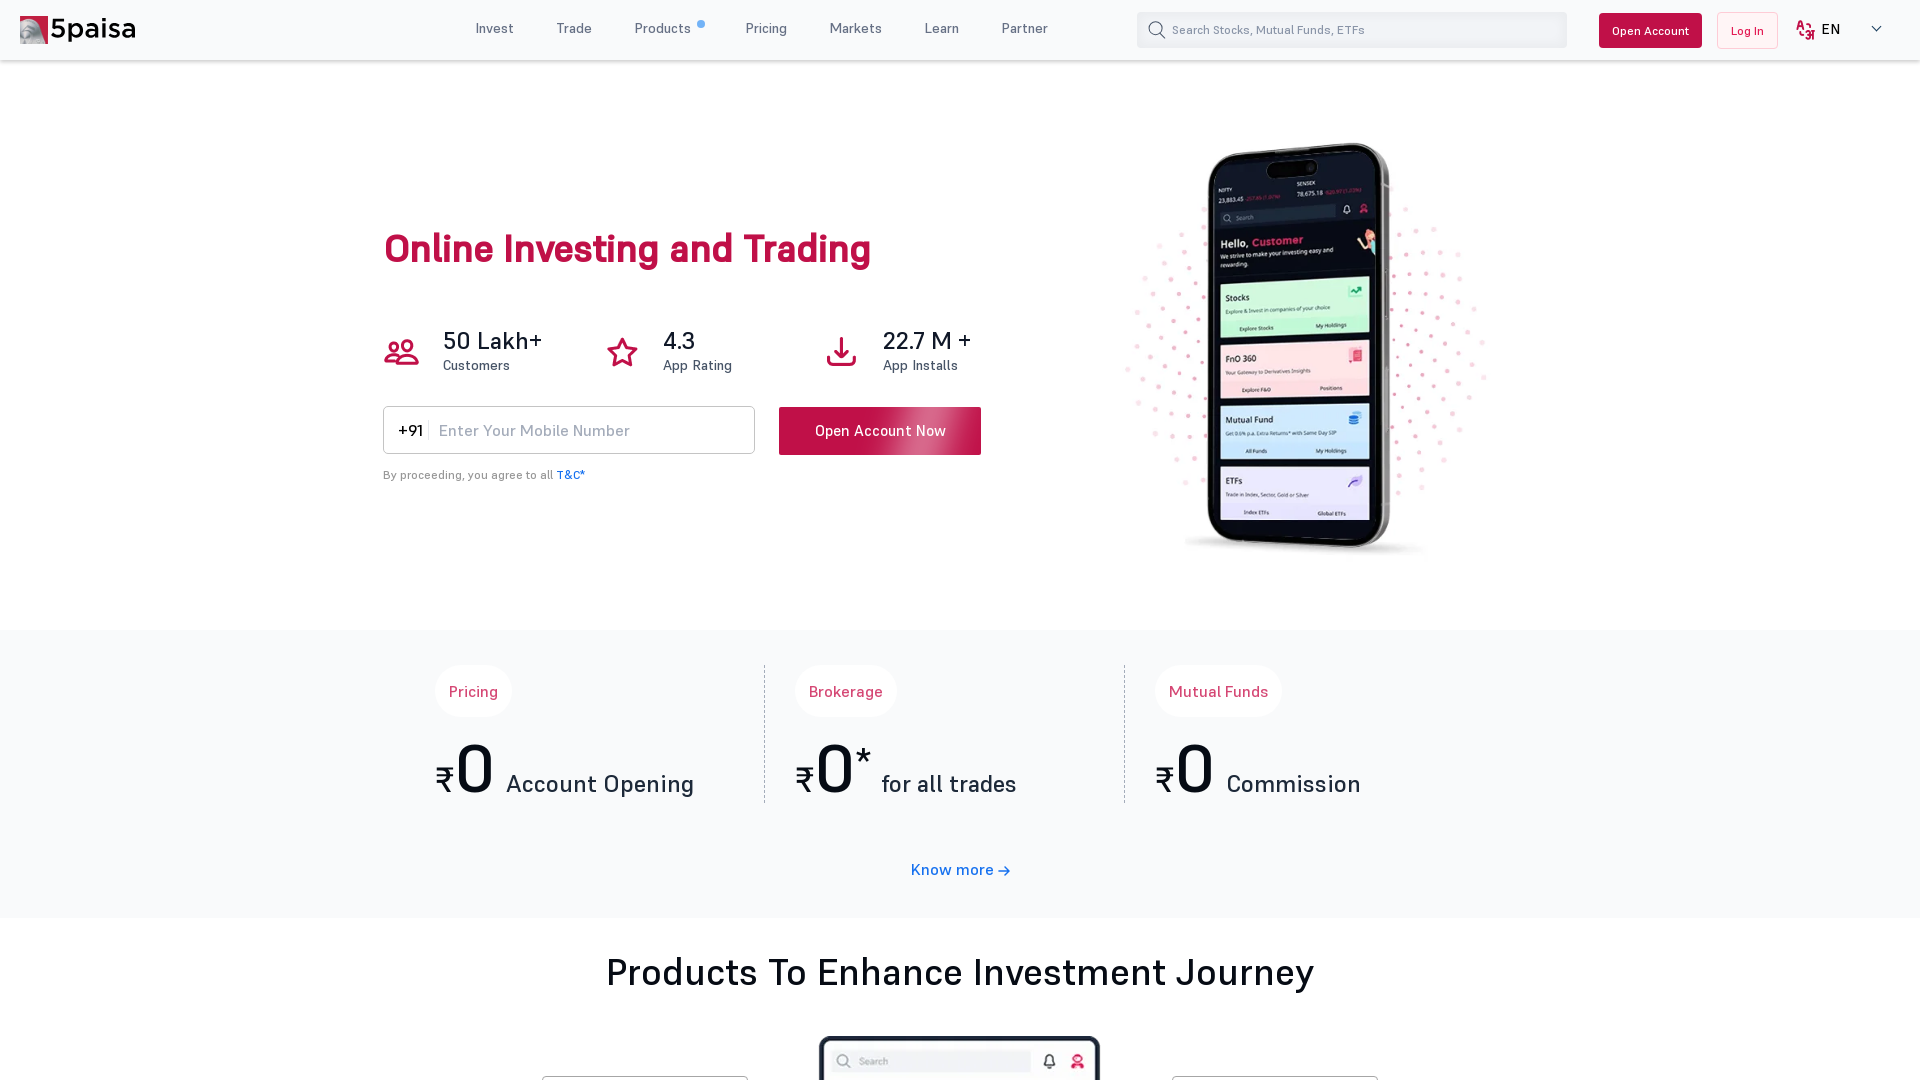

Waited 3 seconds to observe maximized window
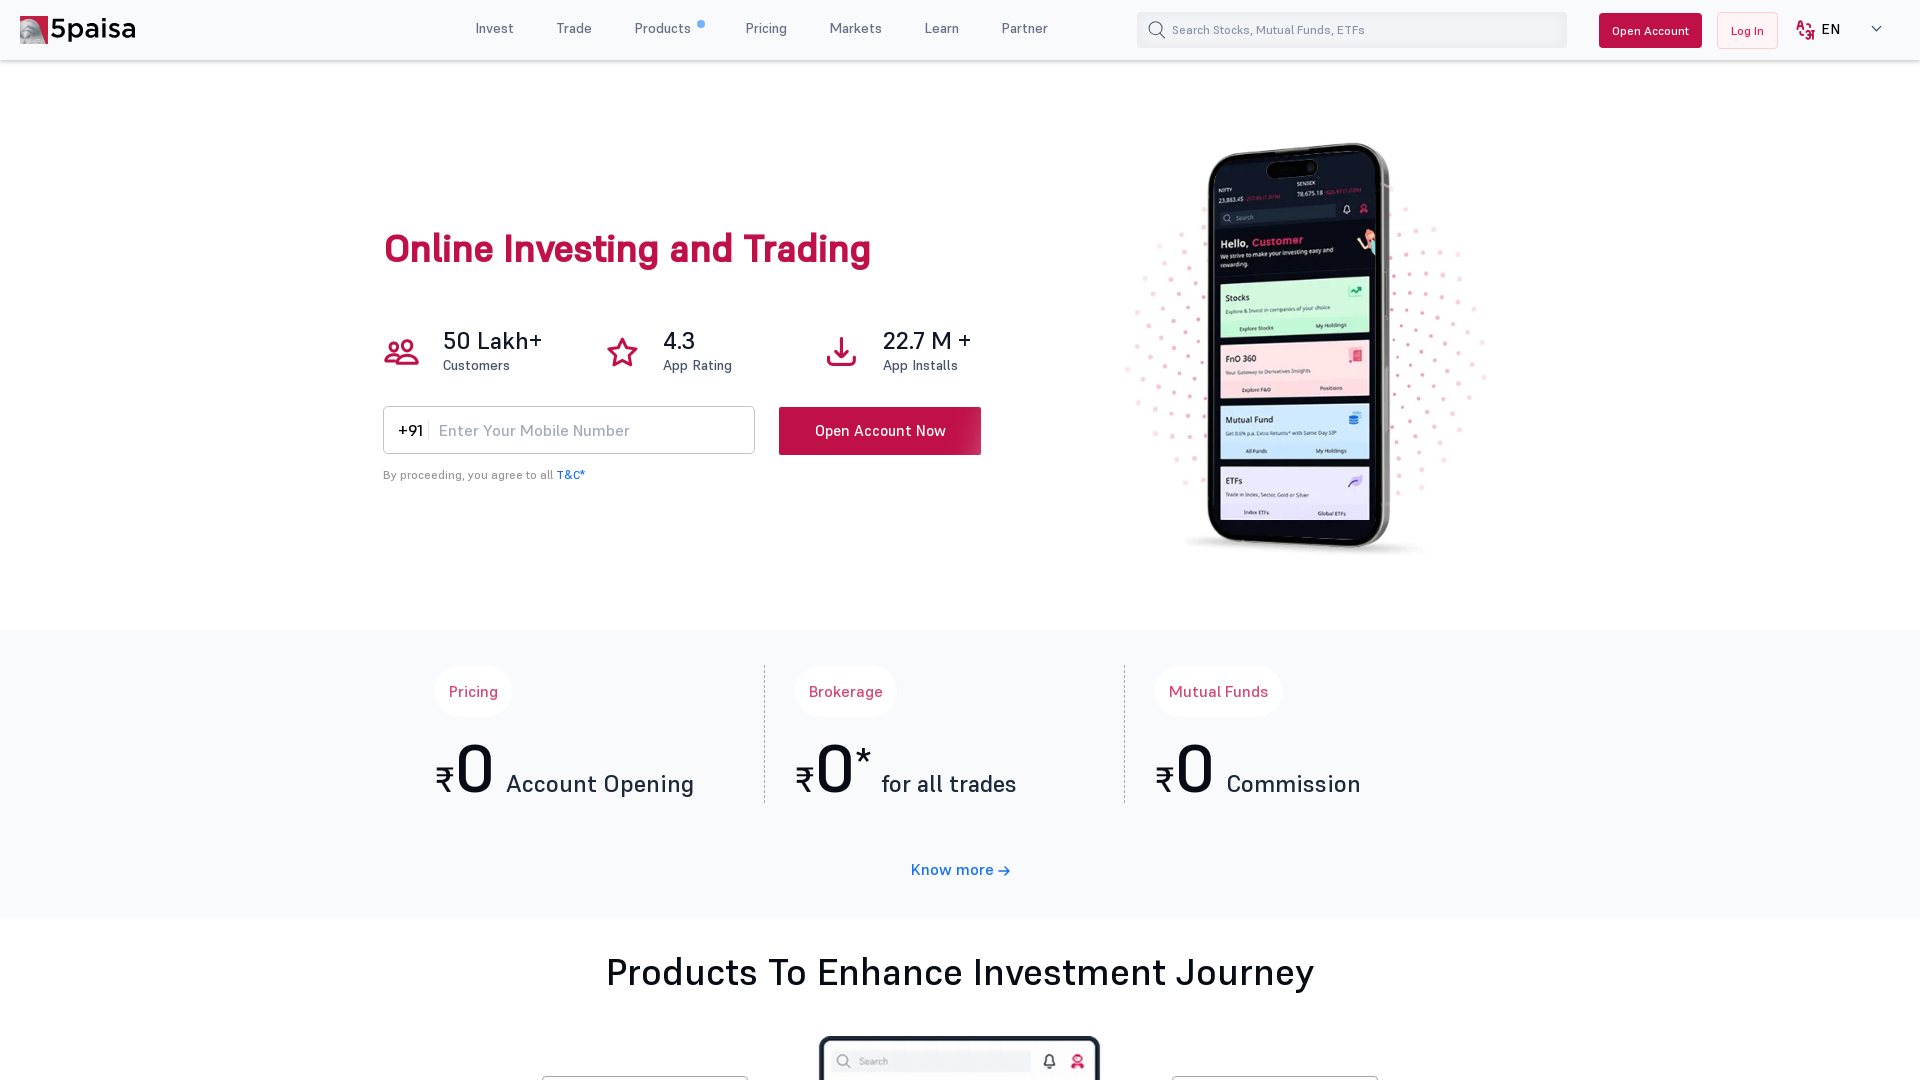

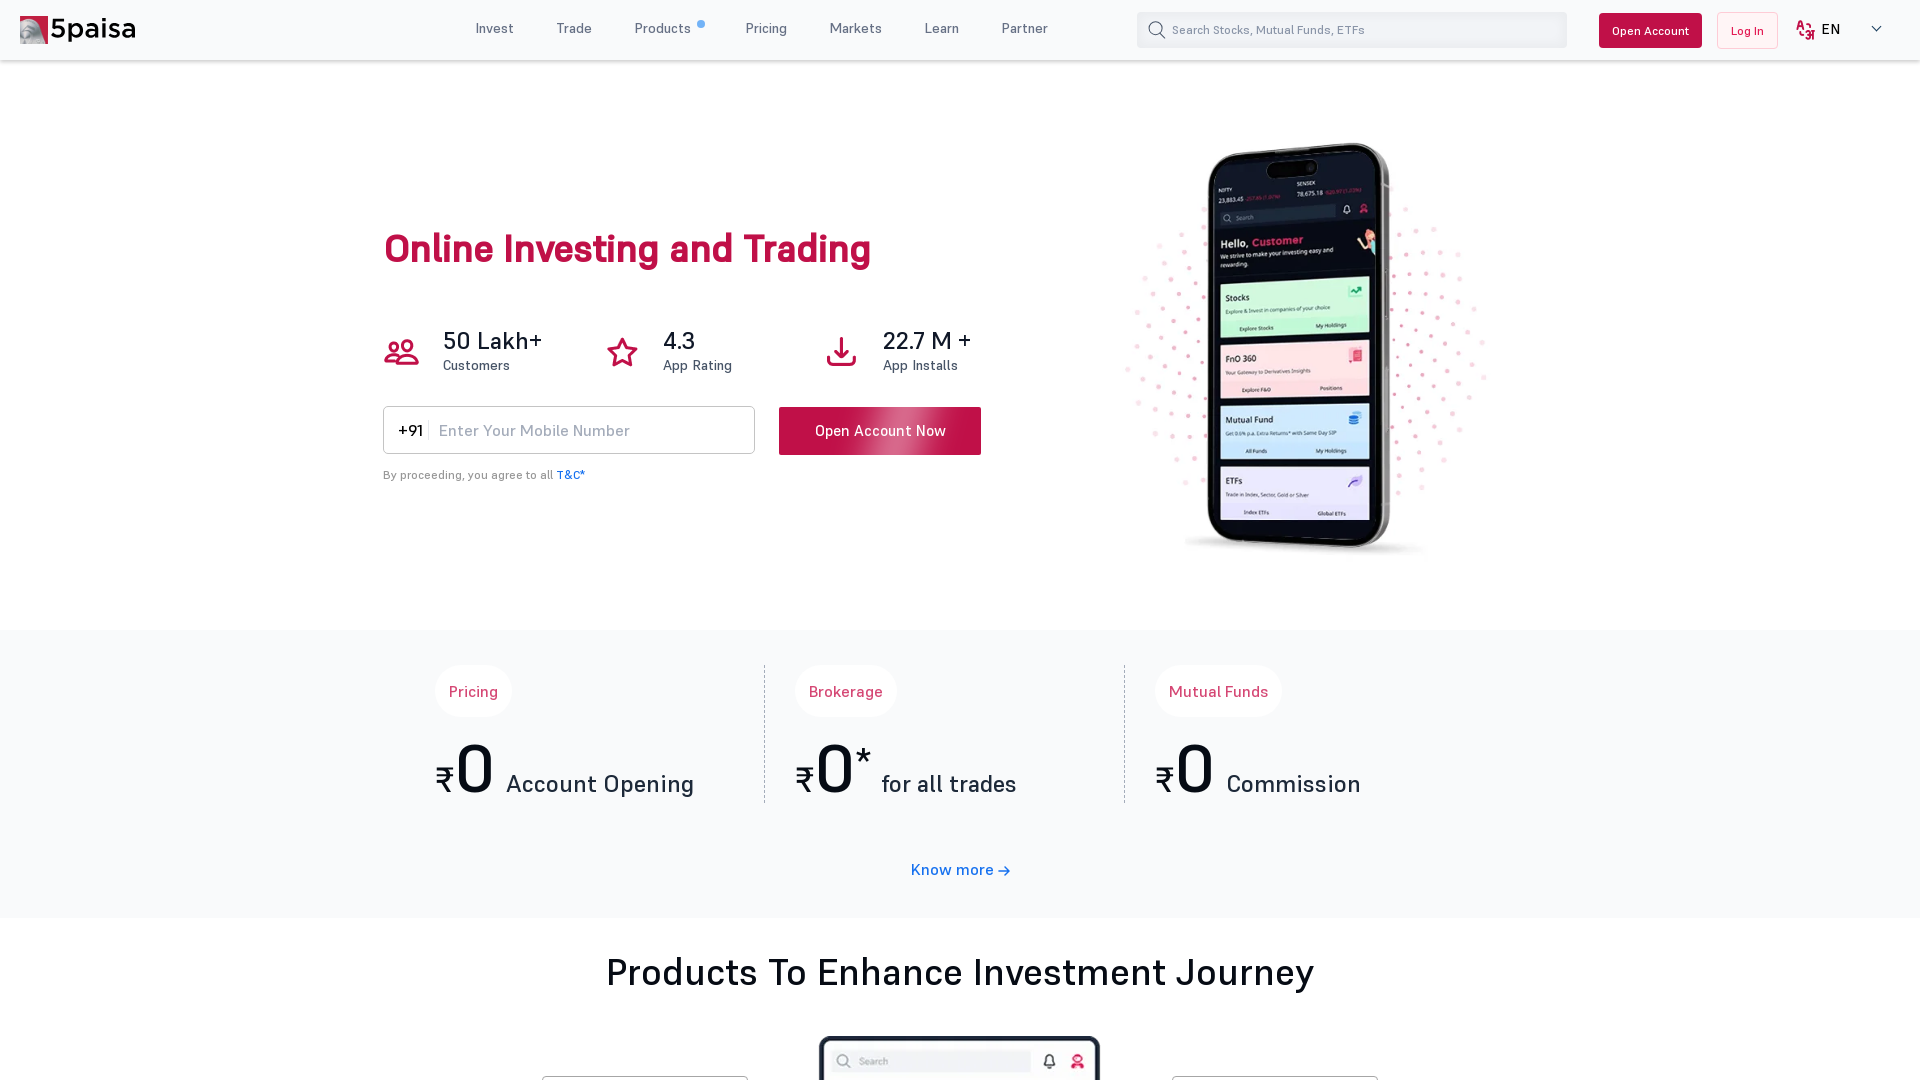